Tests that edits are saved when the input field loses focus (blur)

Starting URL: https://demo.playwright.dev/todomvc

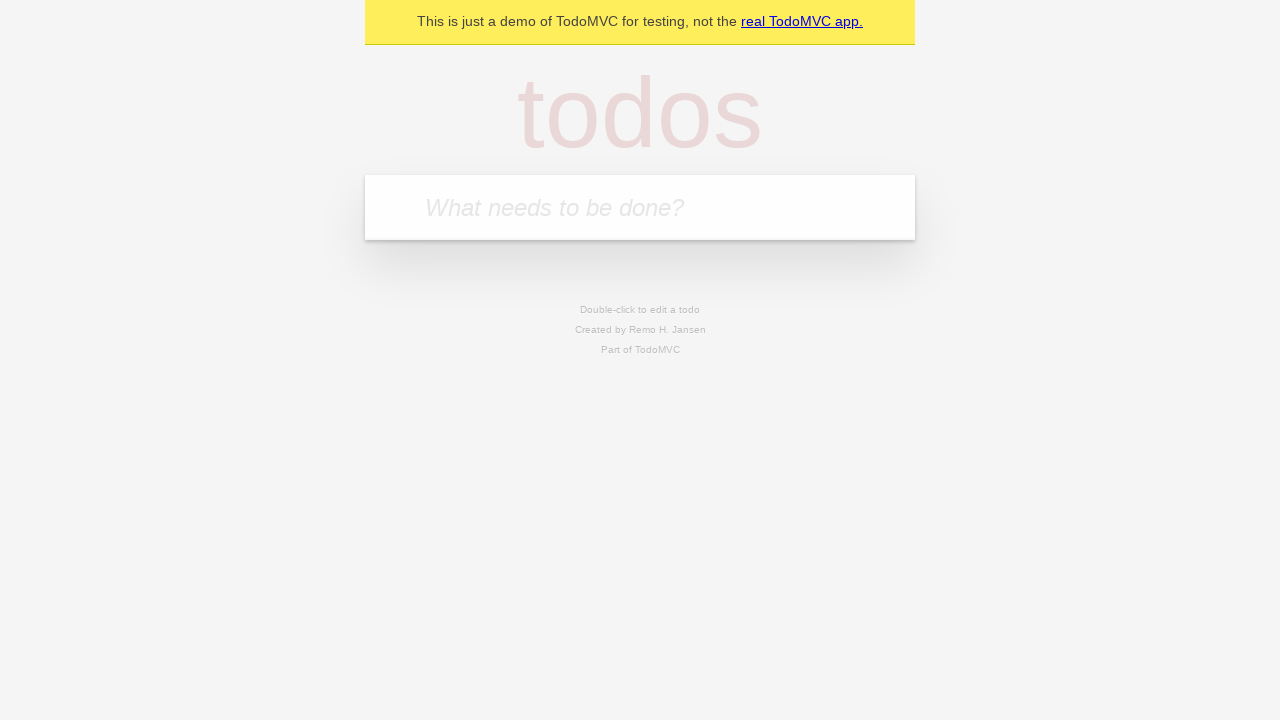

Filled todo input with 'buy some cheese' on internal:attr=[placeholder="What needs to be done?"i]
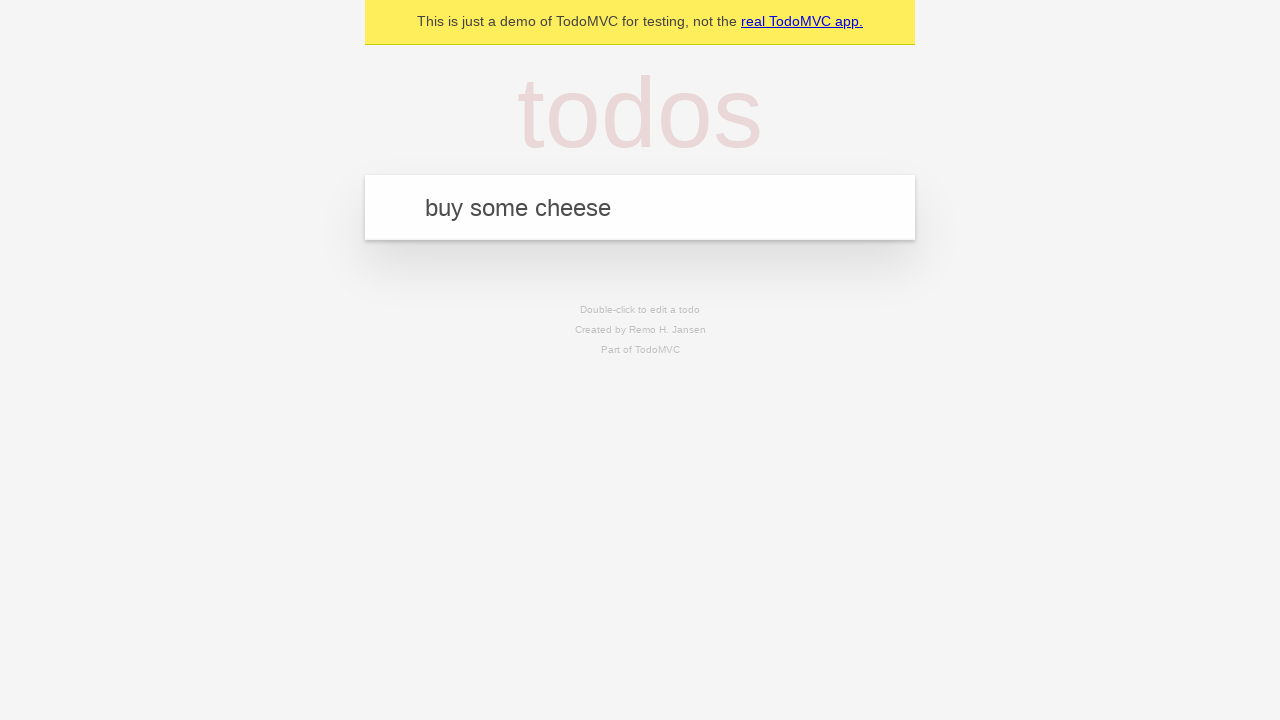

Pressed Enter to create first todo on internal:attr=[placeholder="What needs to be done?"i]
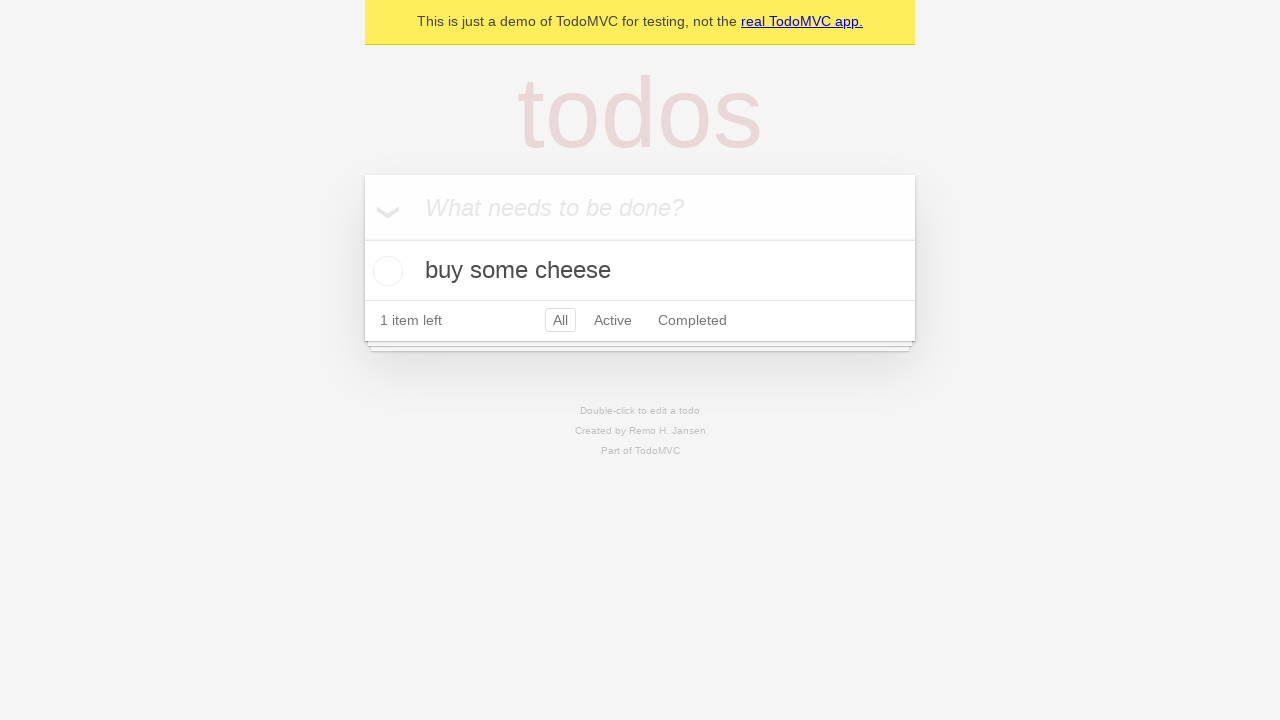

Filled todo input with 'feed the cat' on internal:attr=[placeholder="What needs to be done?"i]
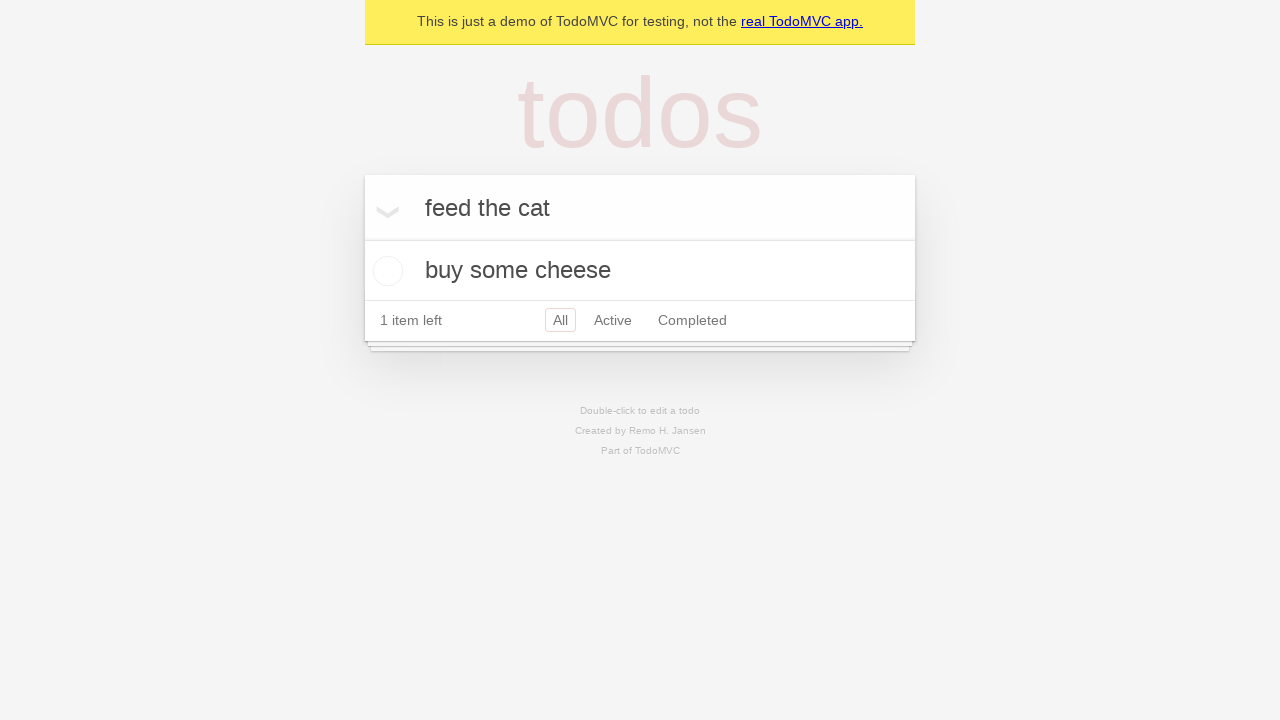

Pressed Enter to create second todo on internal:attr=[placeholder="What needs to be done?"i]
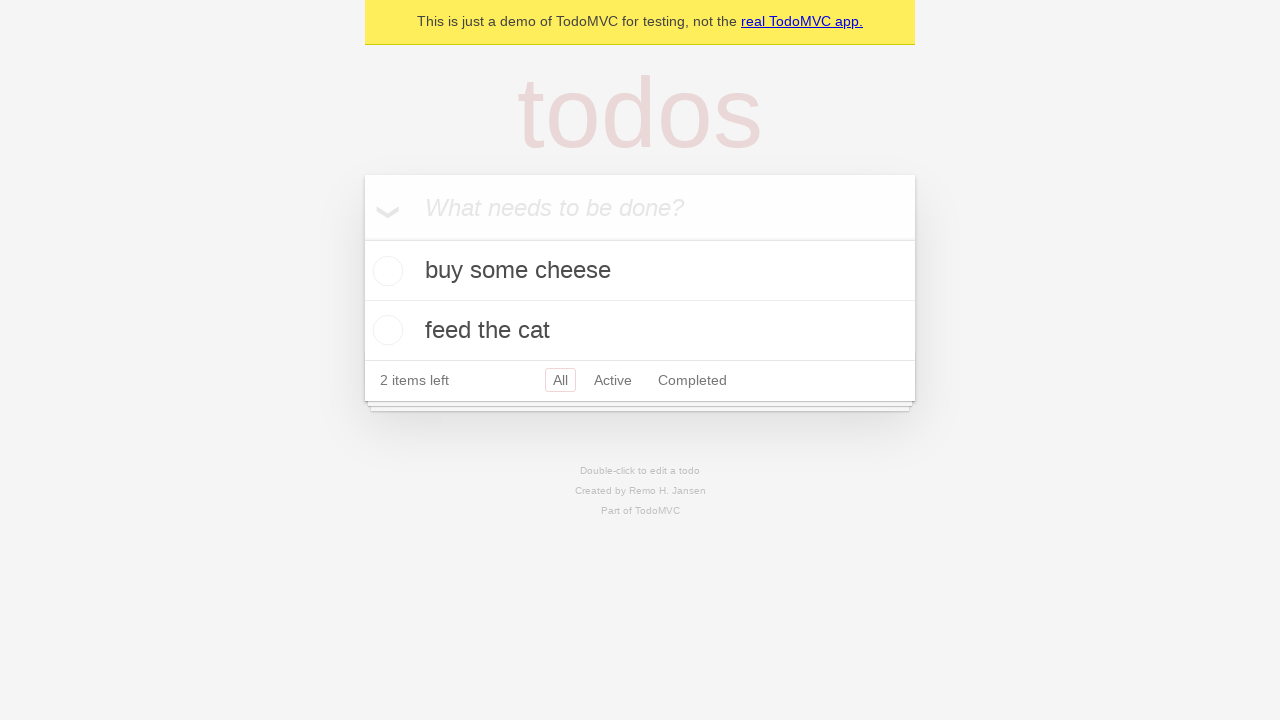

Filled todo input with 'book a doctors appointment' on internal:attr=[placeholder="What needs to be done?"i]
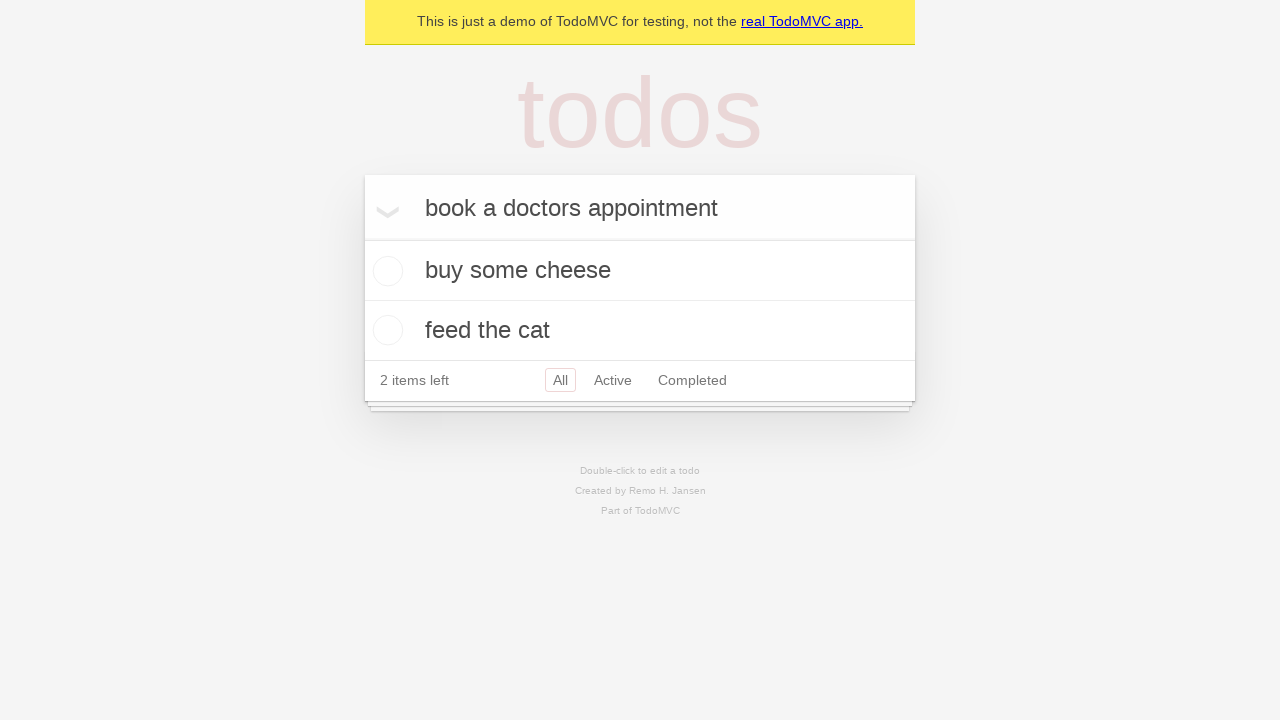

Pressed Enter to create third todo on internal:attr=[placeholder="What needs to be done?"i]
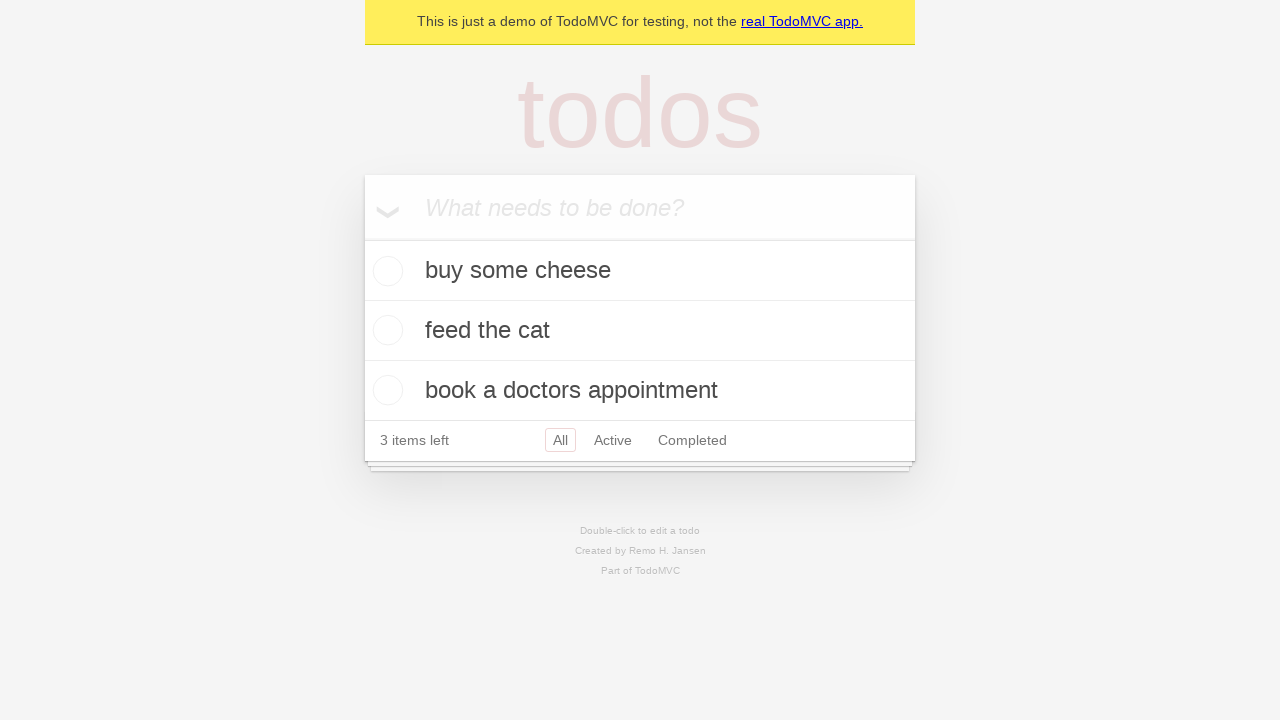

Double-clicked second todo to enter edit mode at (640, 331) on internal:testid=[data-testid="todo-item"s] >> nth=1
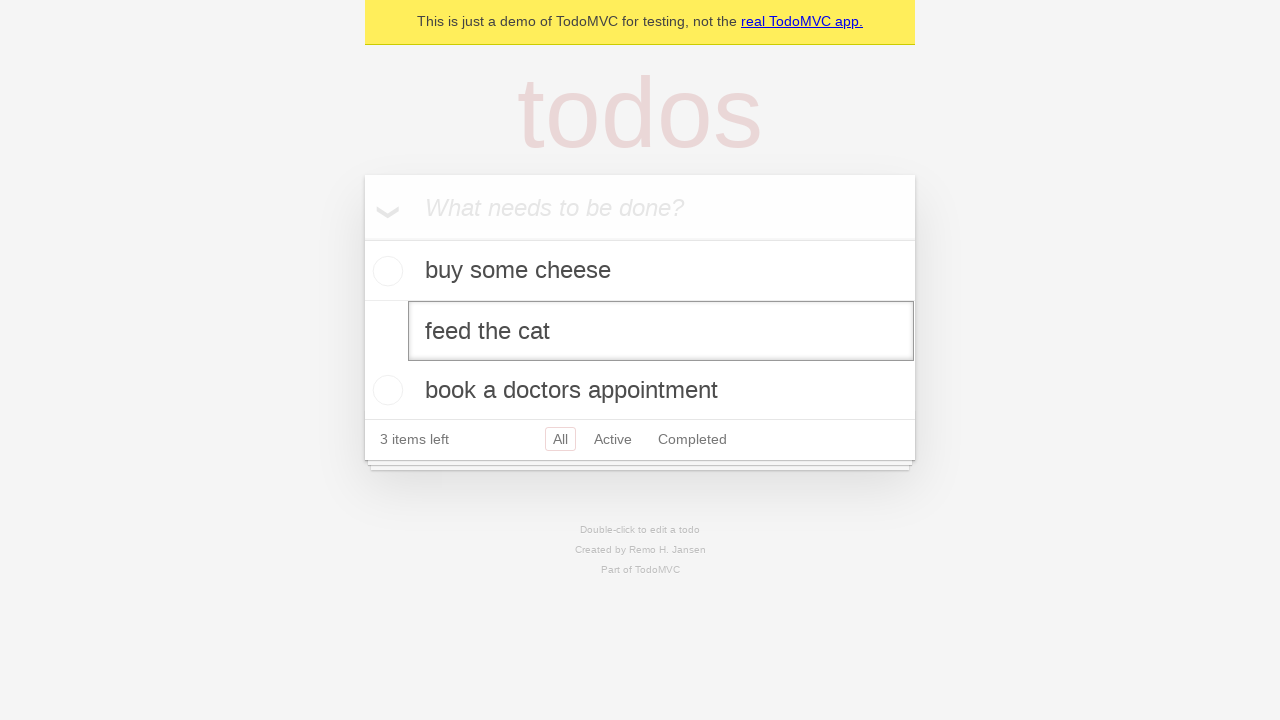

Changed second todo text to 'buy some sausages' on internal:testid=[data-testid="todo-item"s] >> nth=1 >> internal:role=textbox[nam
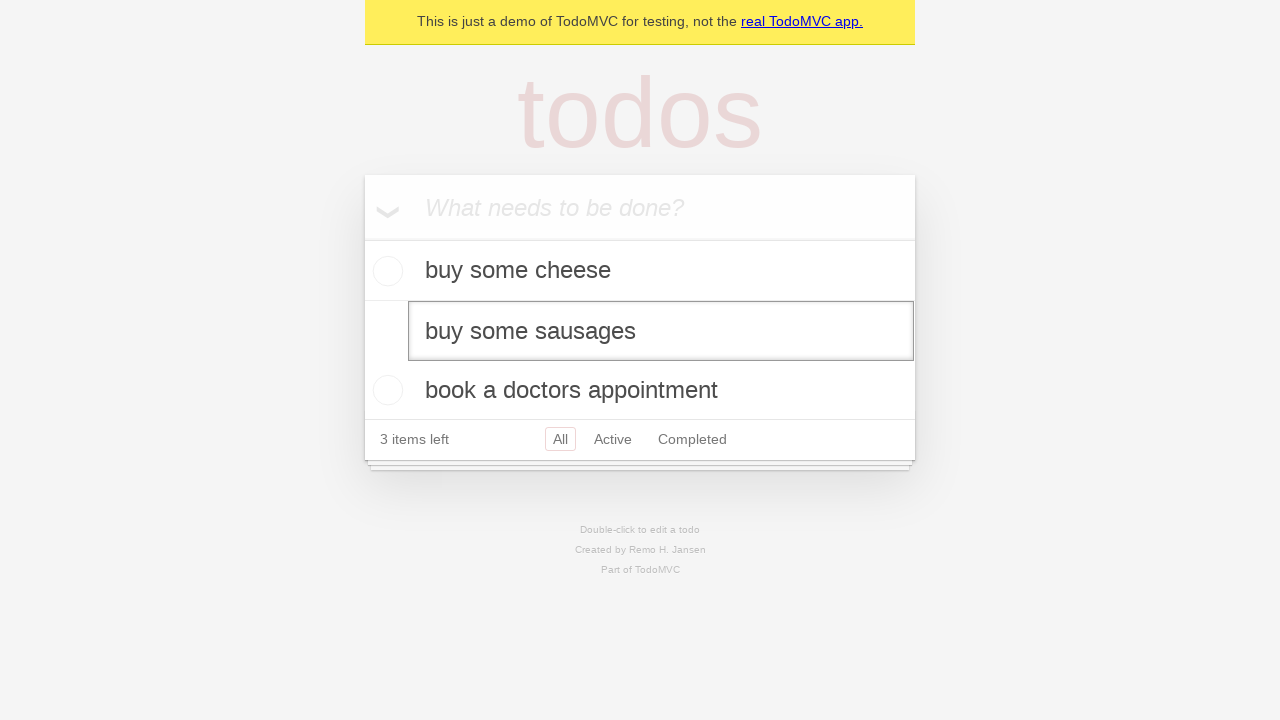

Dispatched blur event to save edits on input field
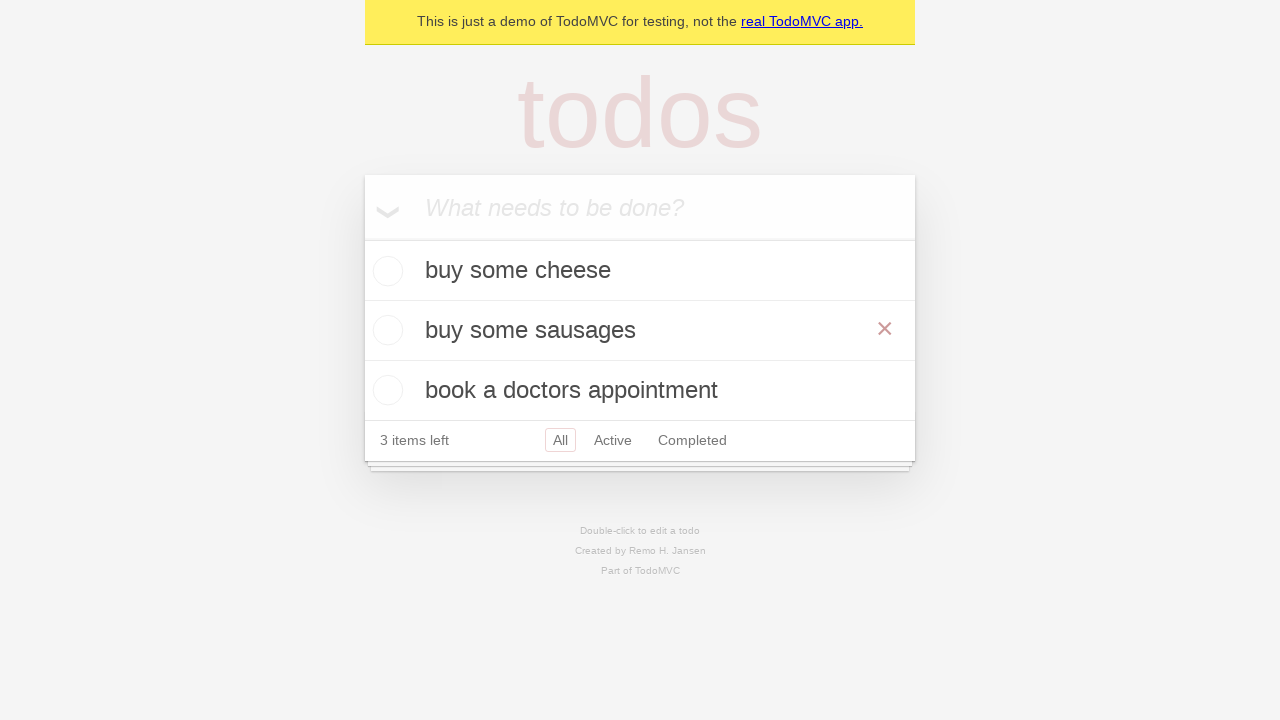

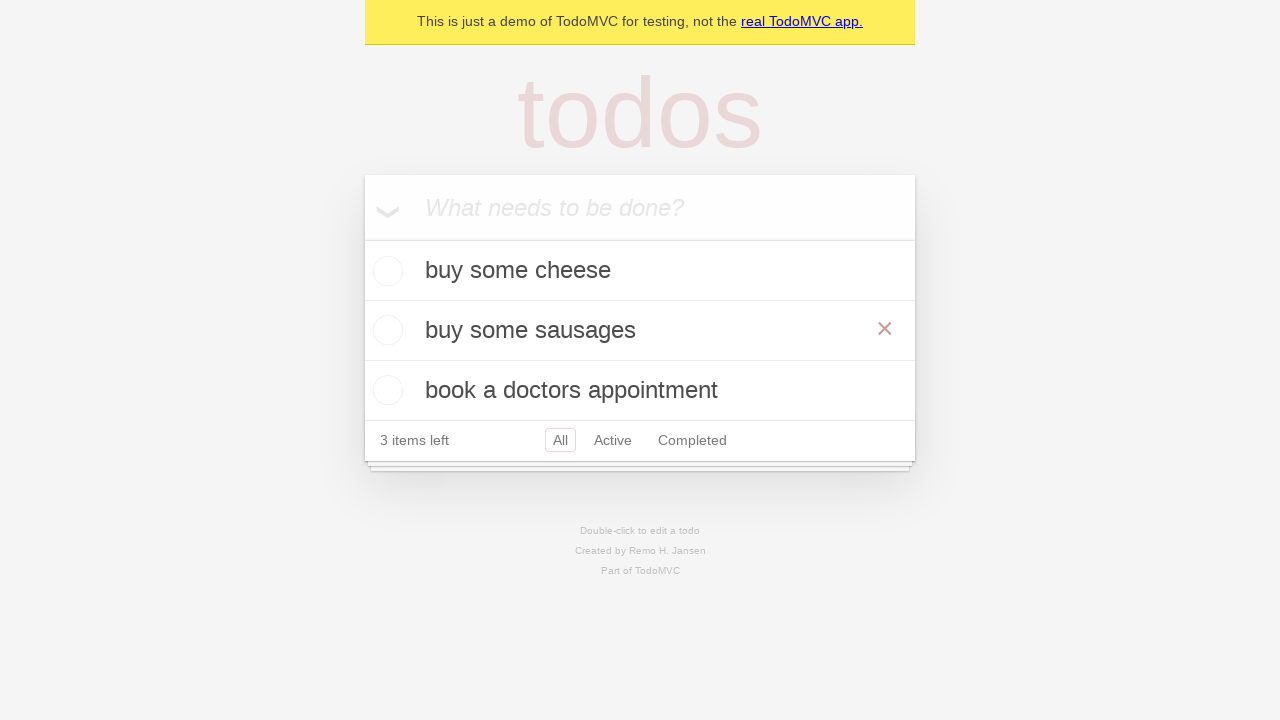